Tests successful contact form submission by filling all required fields and verifying success message

Starting URL: http://jupiter.cloud.planittesting.com

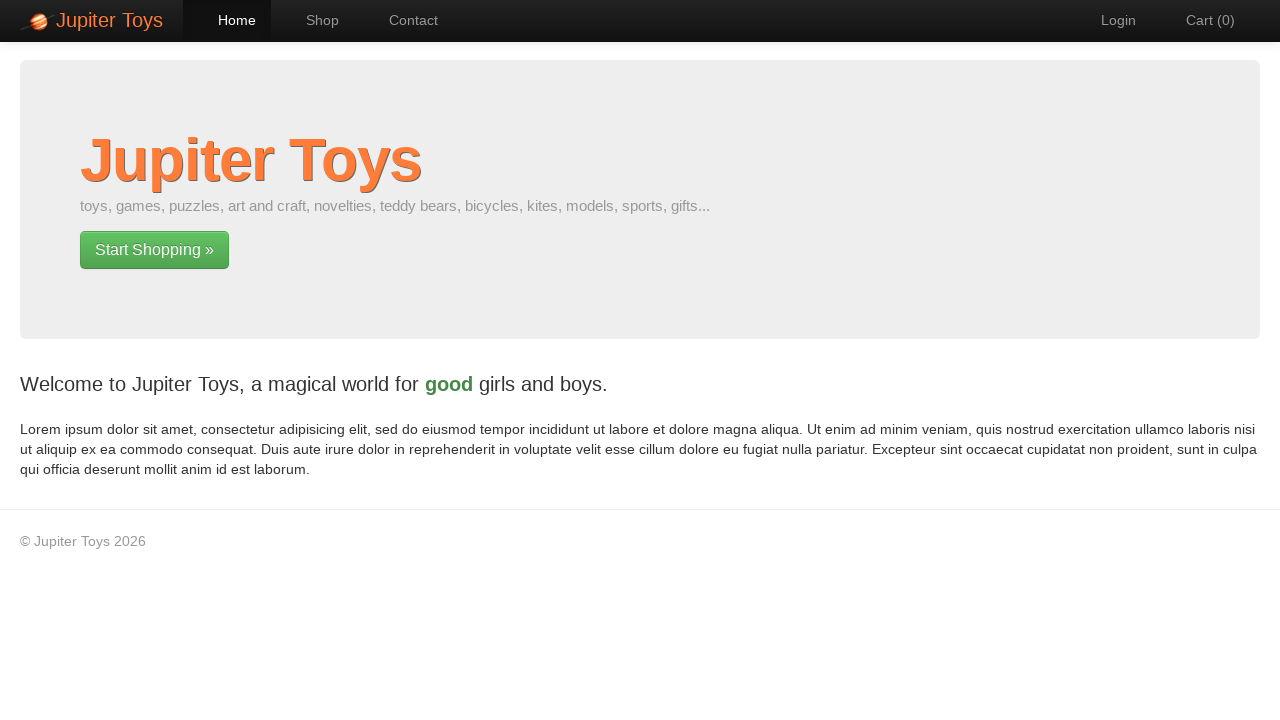

Clicked Contact navigation link at (404, 20) on xpath=//a[normalize-space()='Contact']
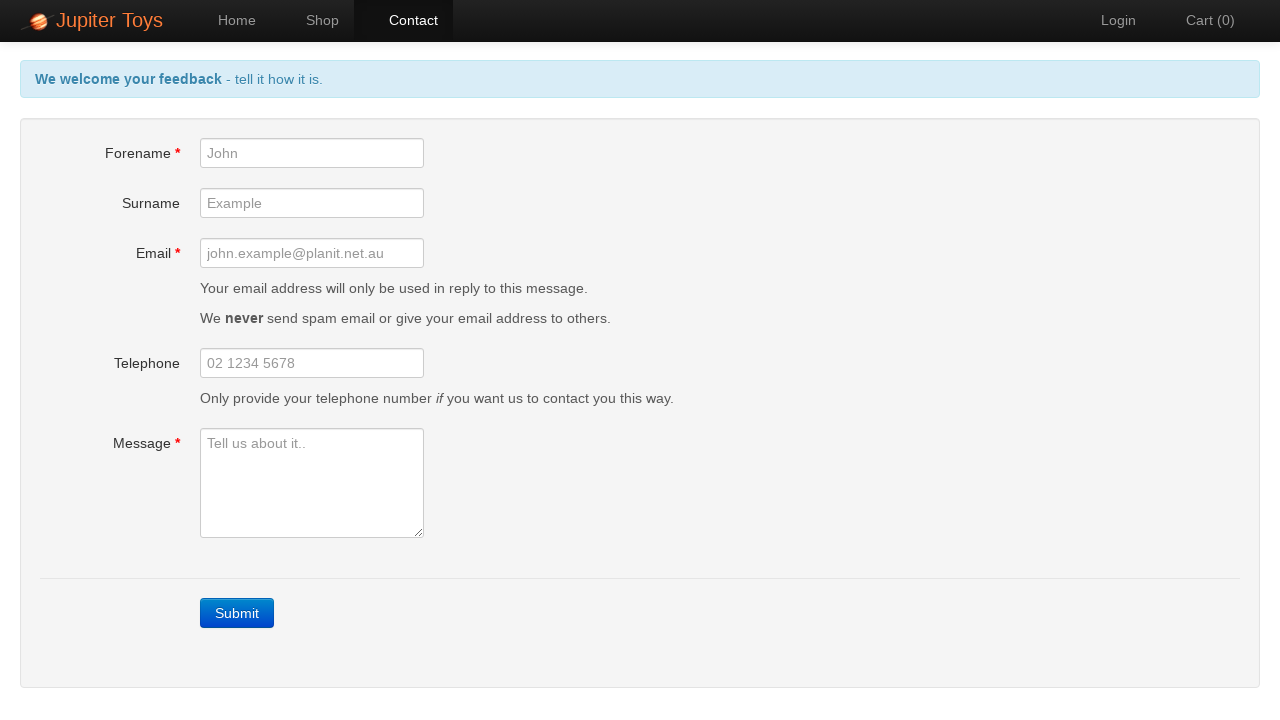

Filled forename field with 'Selenium' on //input[@id='forename']
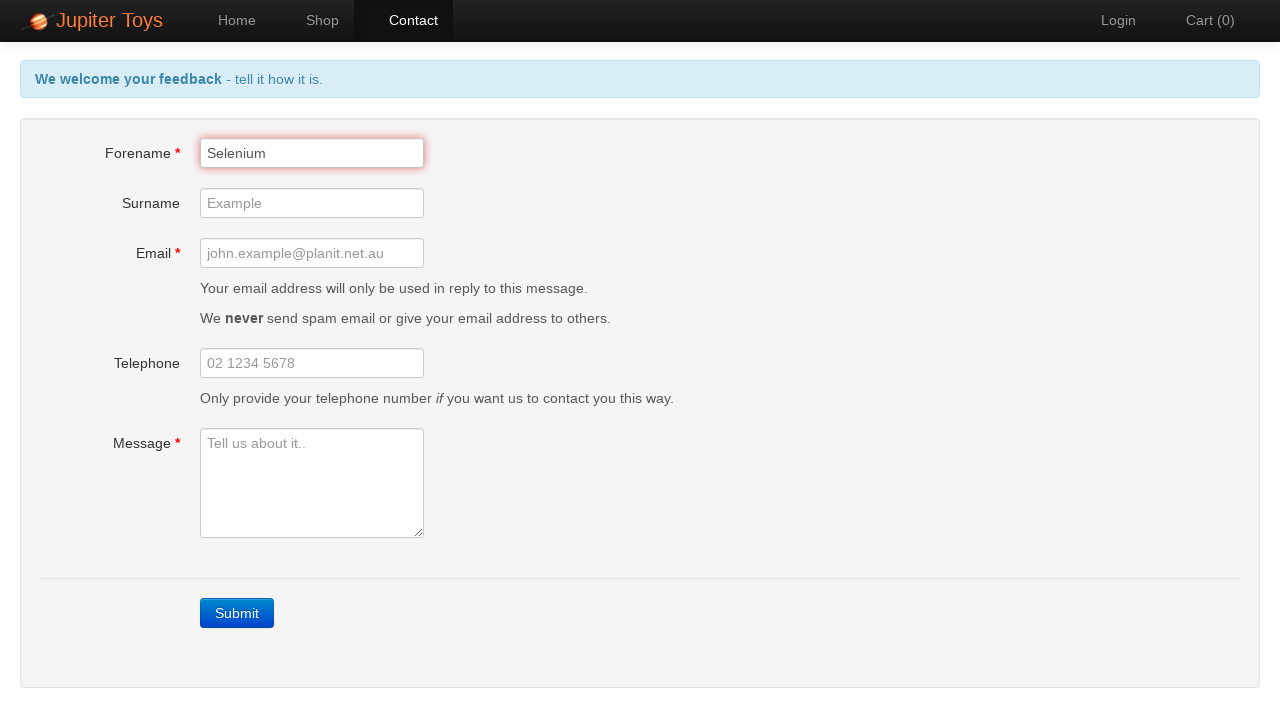

Filled email field with 'demo@gmail.com' on //input[@id='email']
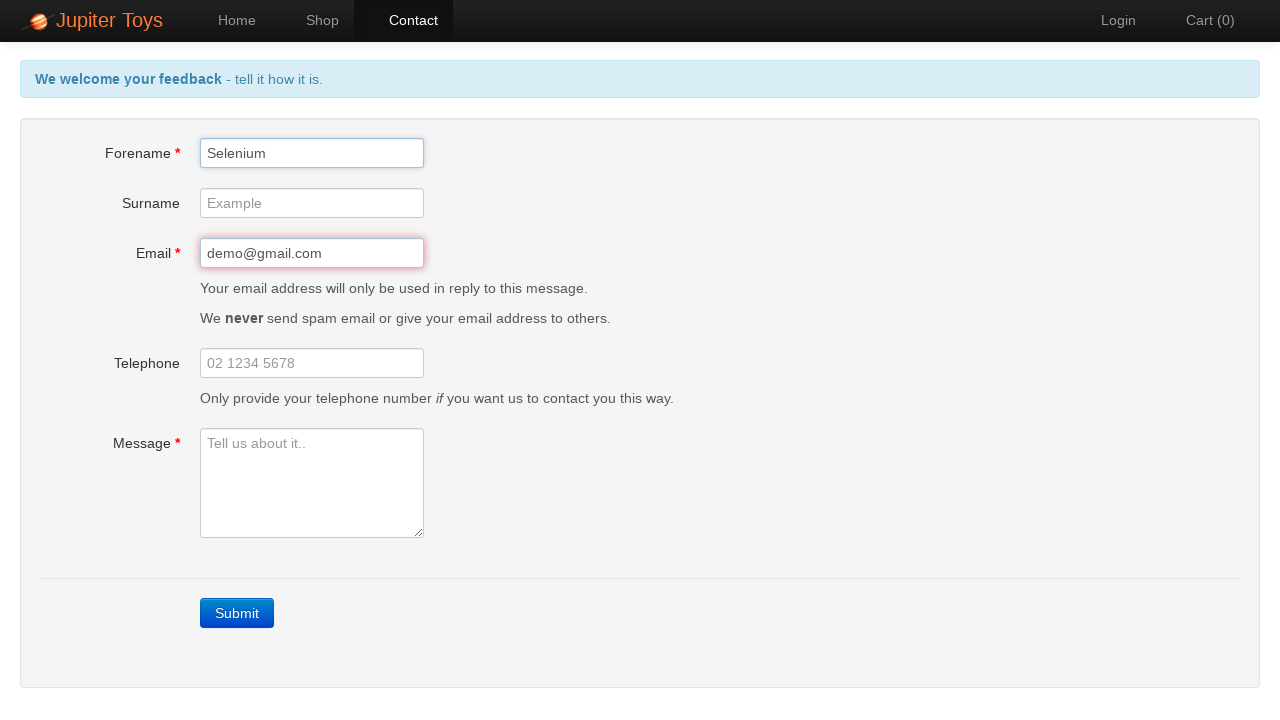

Filled message field with 'Automation World' on //textarea[@id='message']
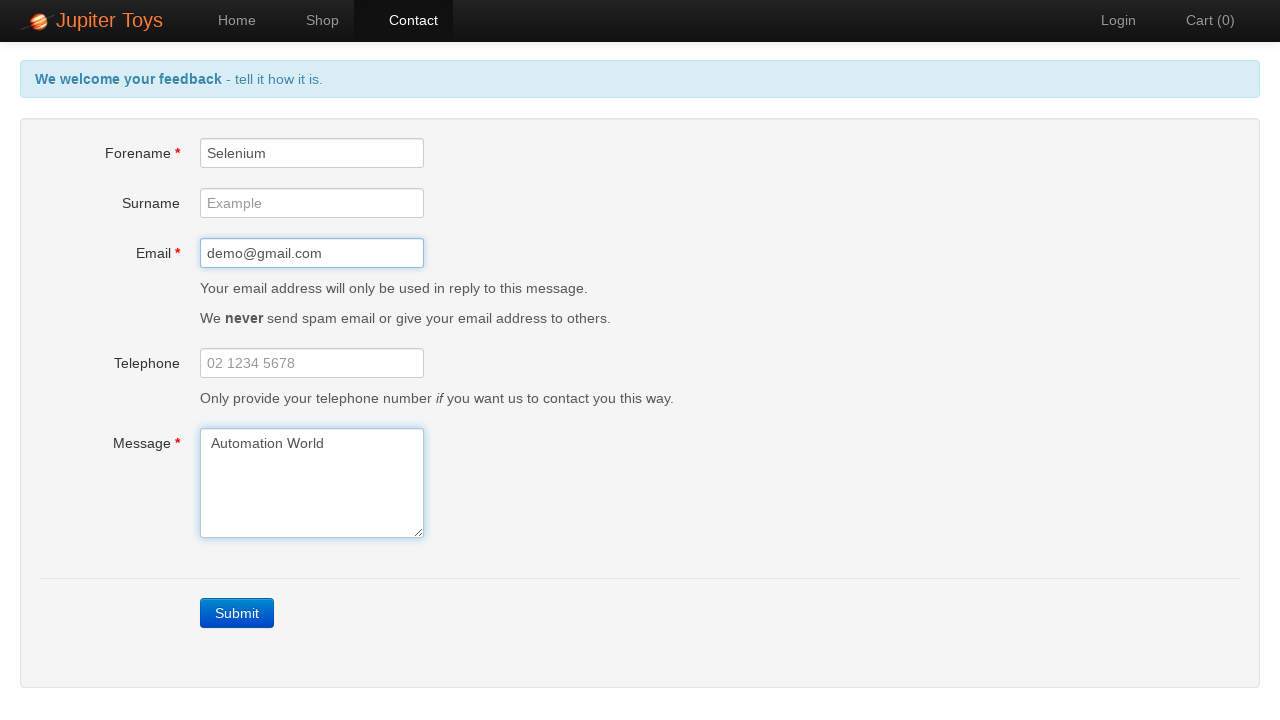

Clicked Submit button to submit contact form at (237, 613) on xpath=//a[normalize-space()='Submit']
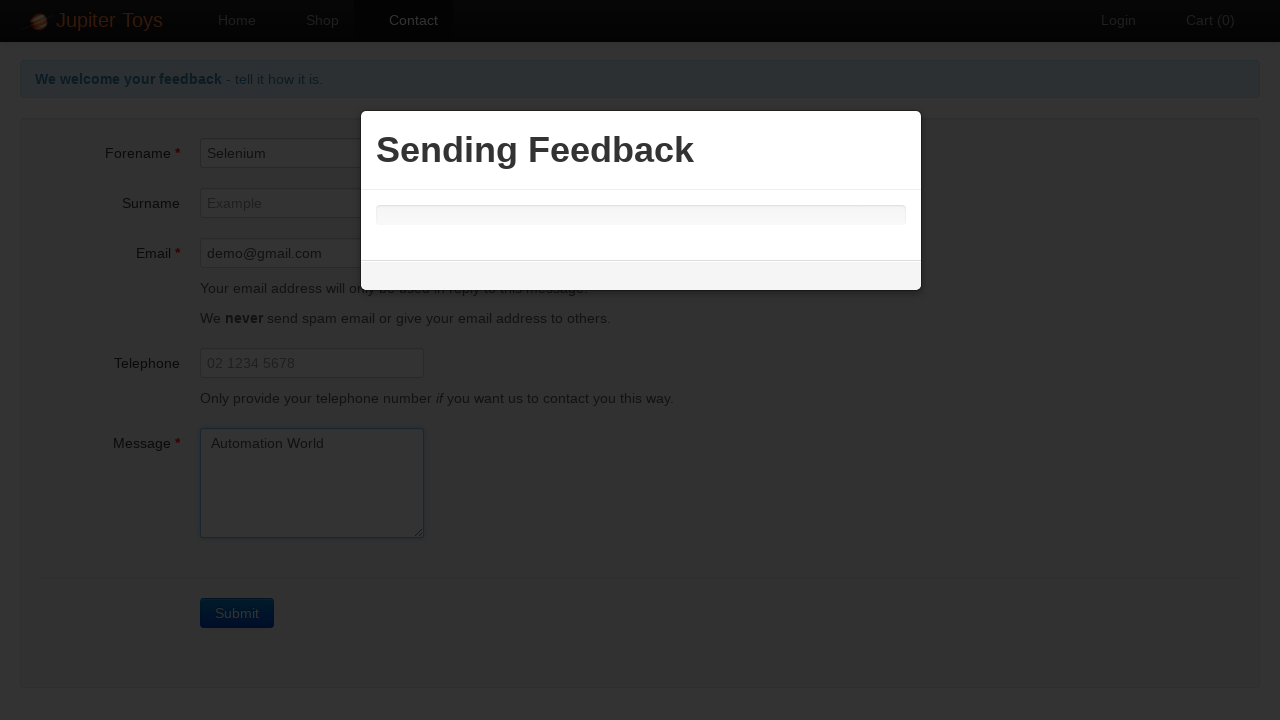

Contact form submission success message appeared
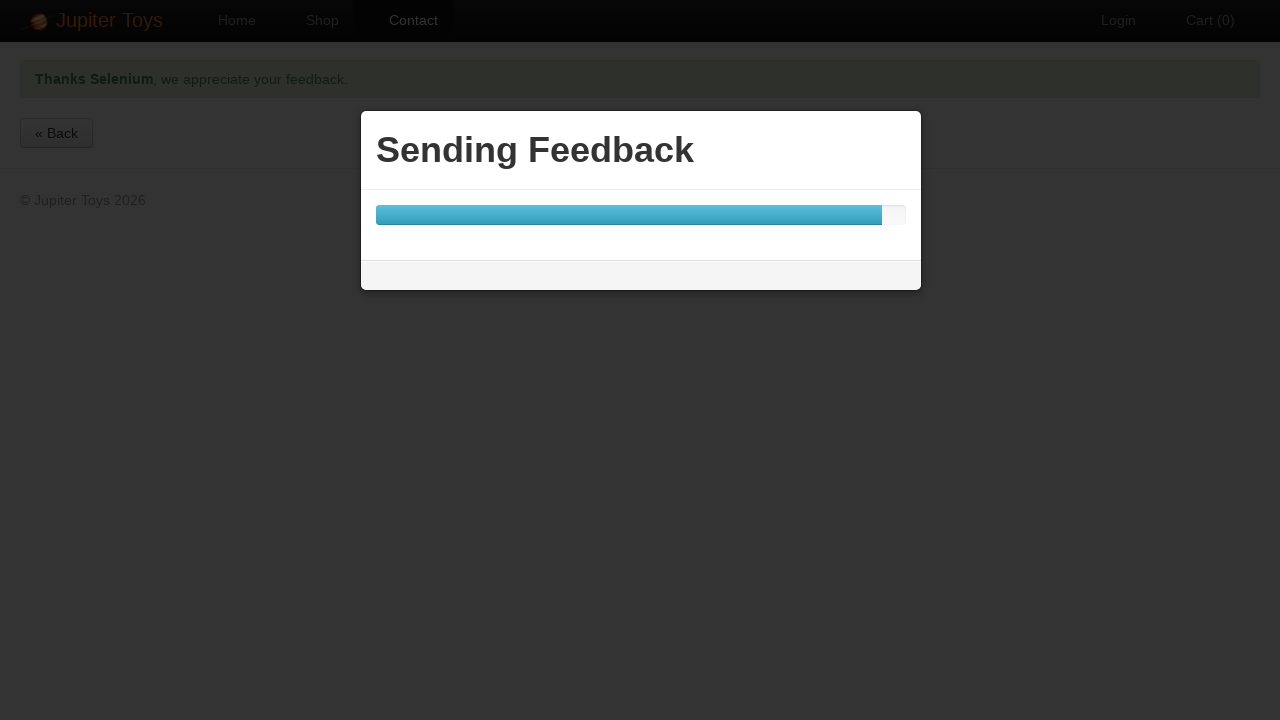

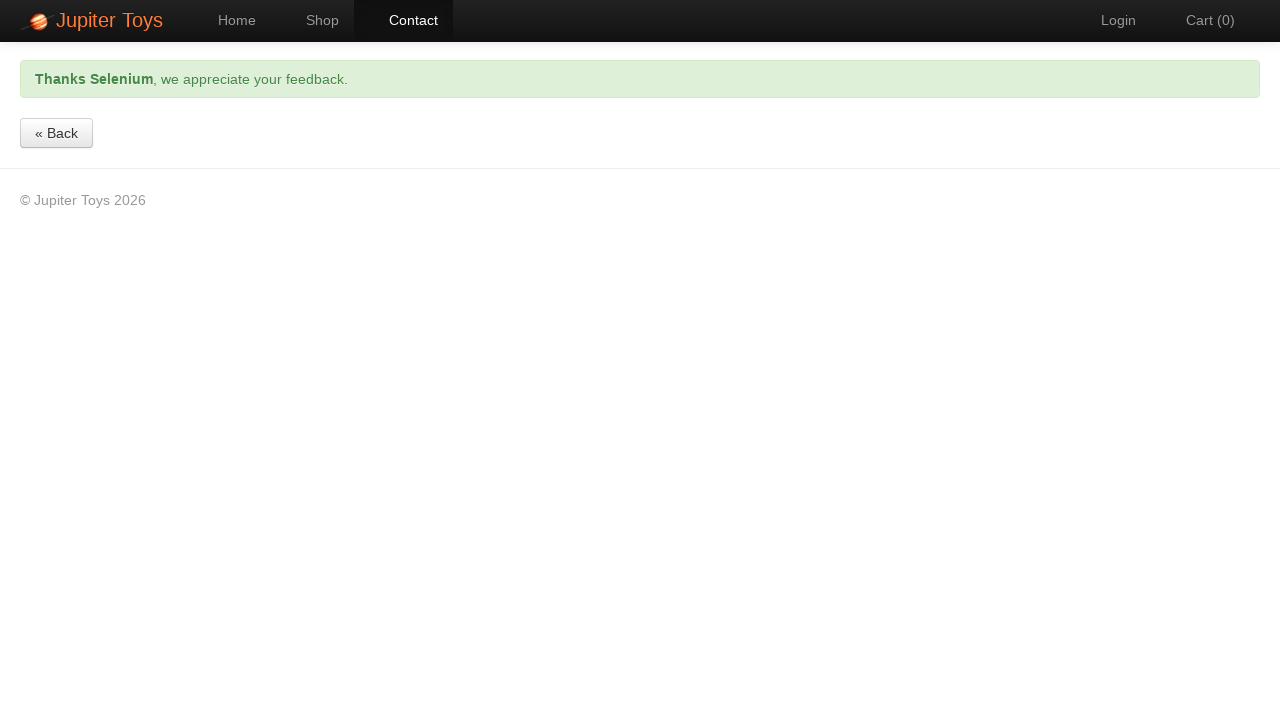